Tests accepting a JS Alert by clicking OK on the alert dialog

Starting URL: https://the-internet.herokuapp.com/javascript_alerts

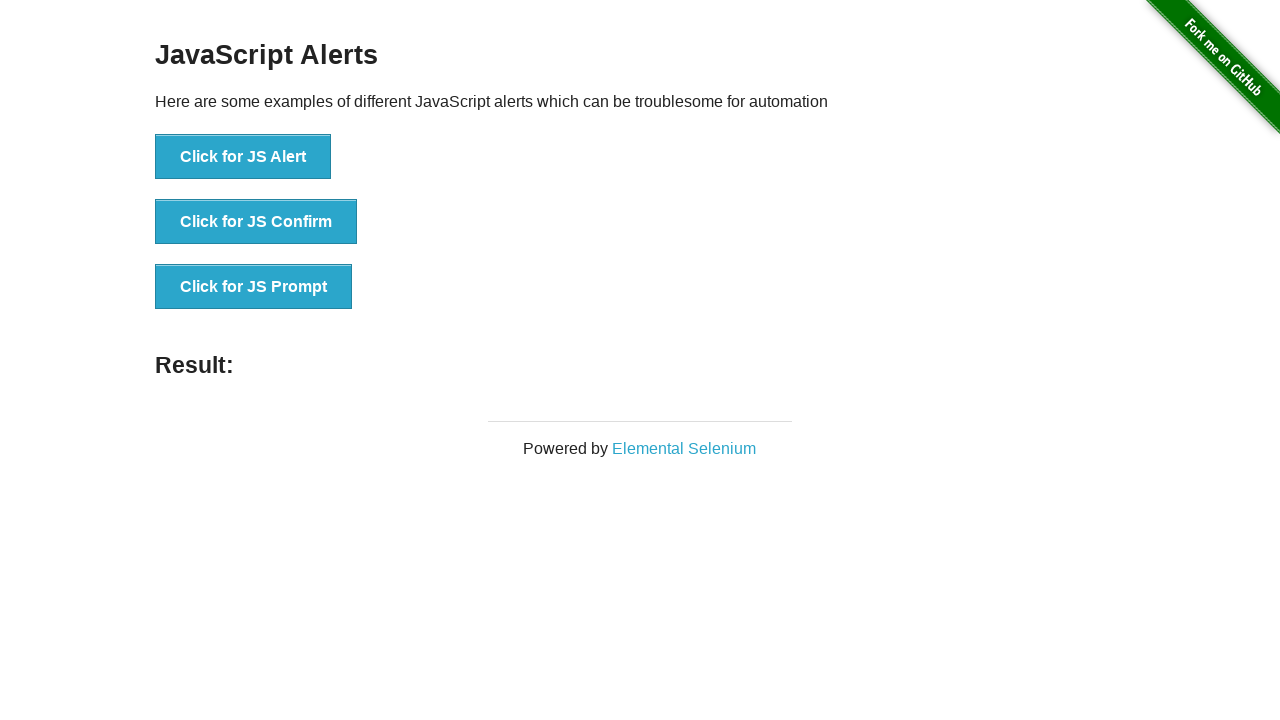

Set up dialog handler to automatically accept alerts
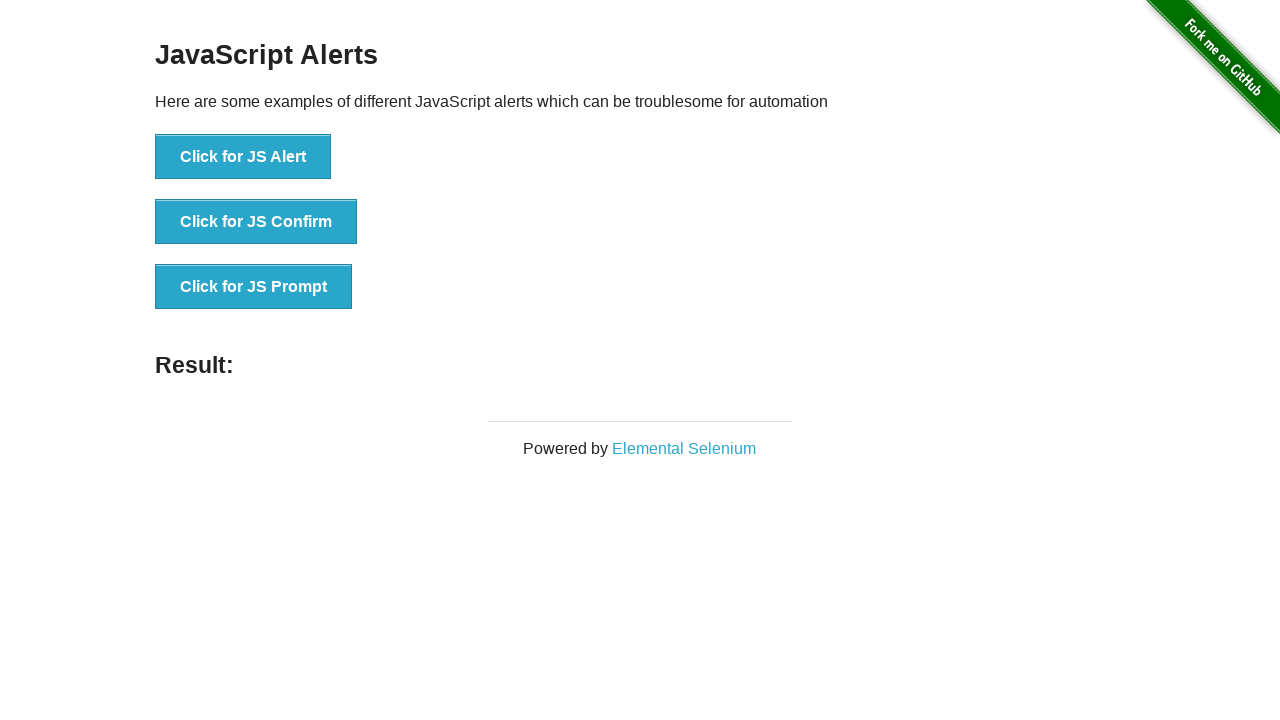

Clicked JS Alert button to trigger the alert dialog at (243, 157) on button[onclick='jsAlert()']
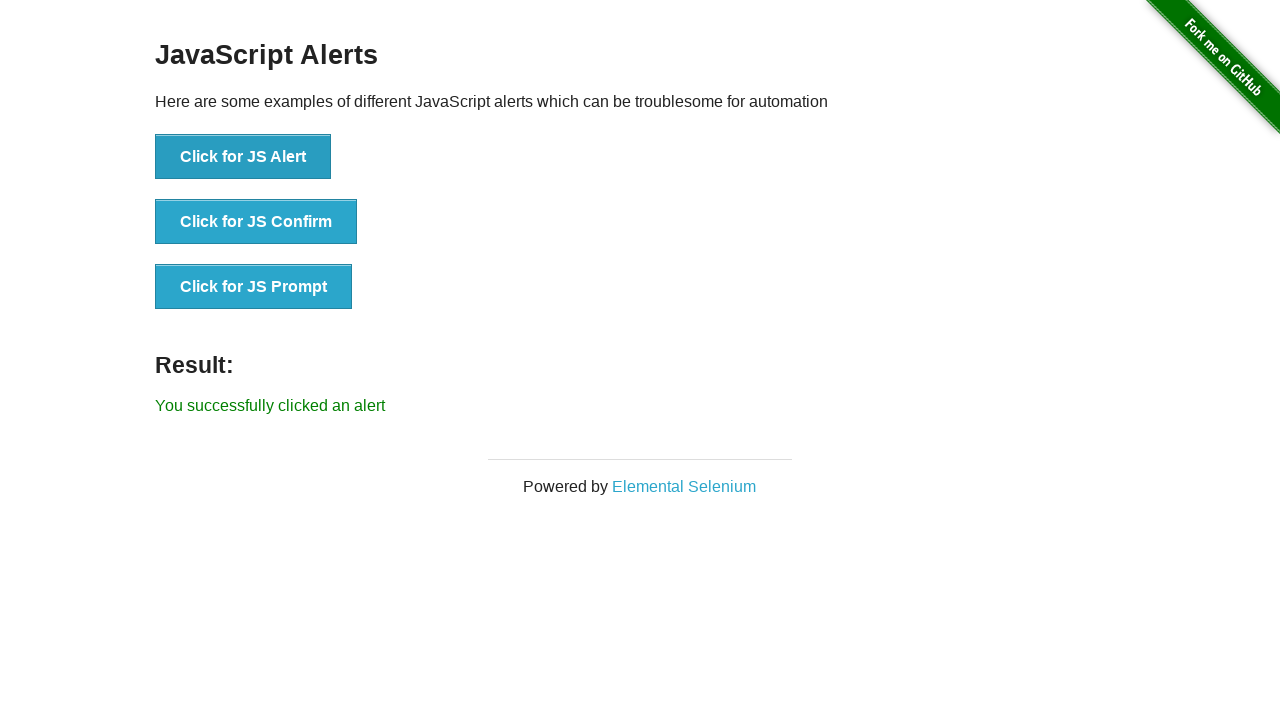

Alert was accepted and result message appeared
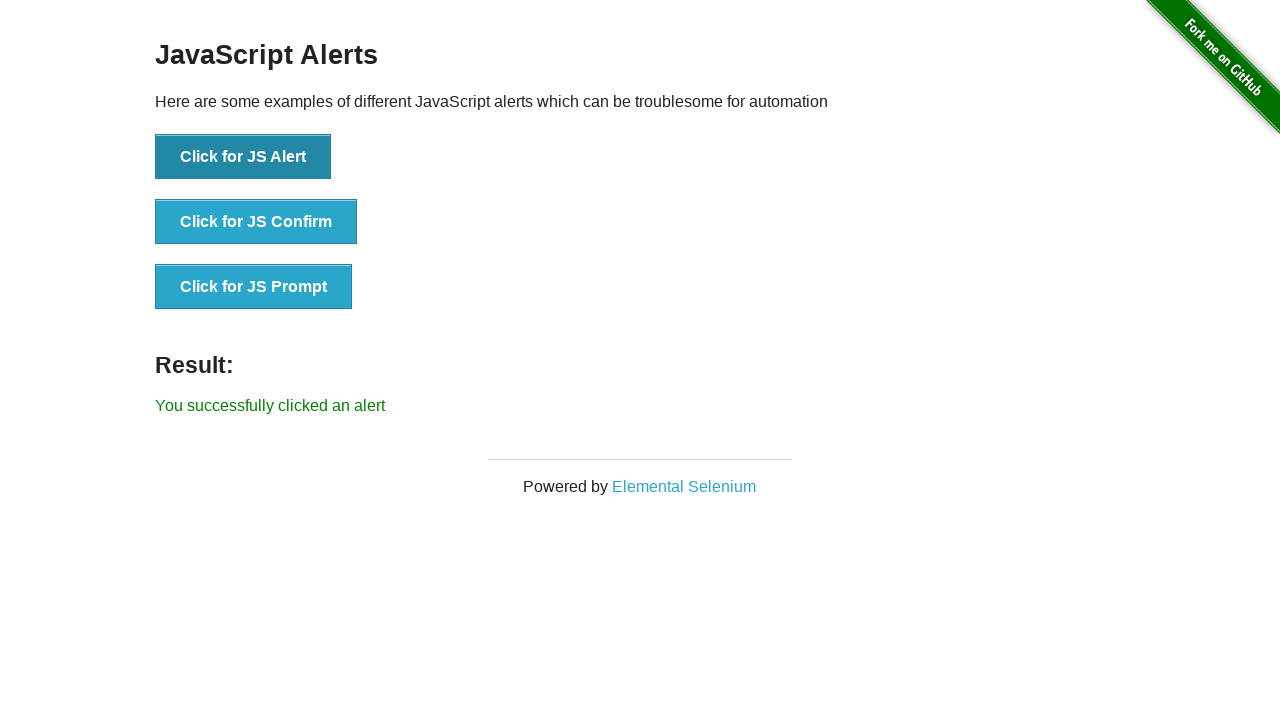

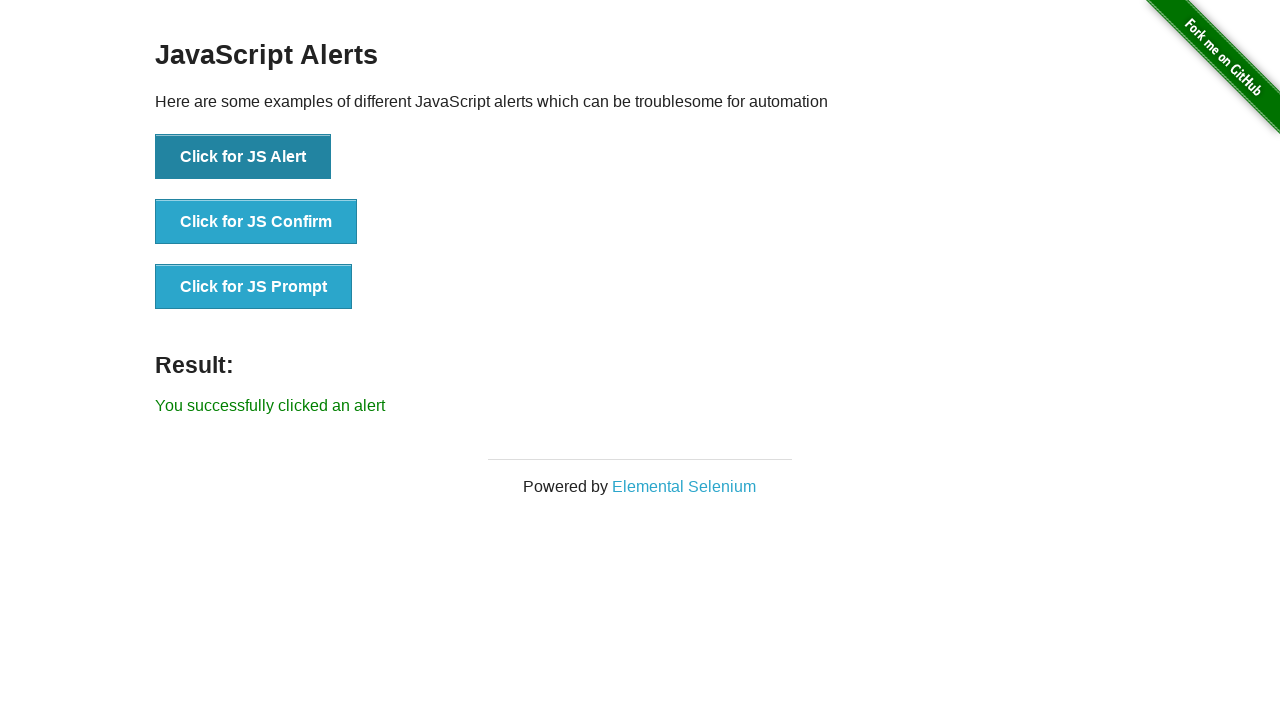